Simple navigation test that visits the Selenium official website and then navigates to Flipkart e-commerce site

Starting URL: https://www.selenium.dev/

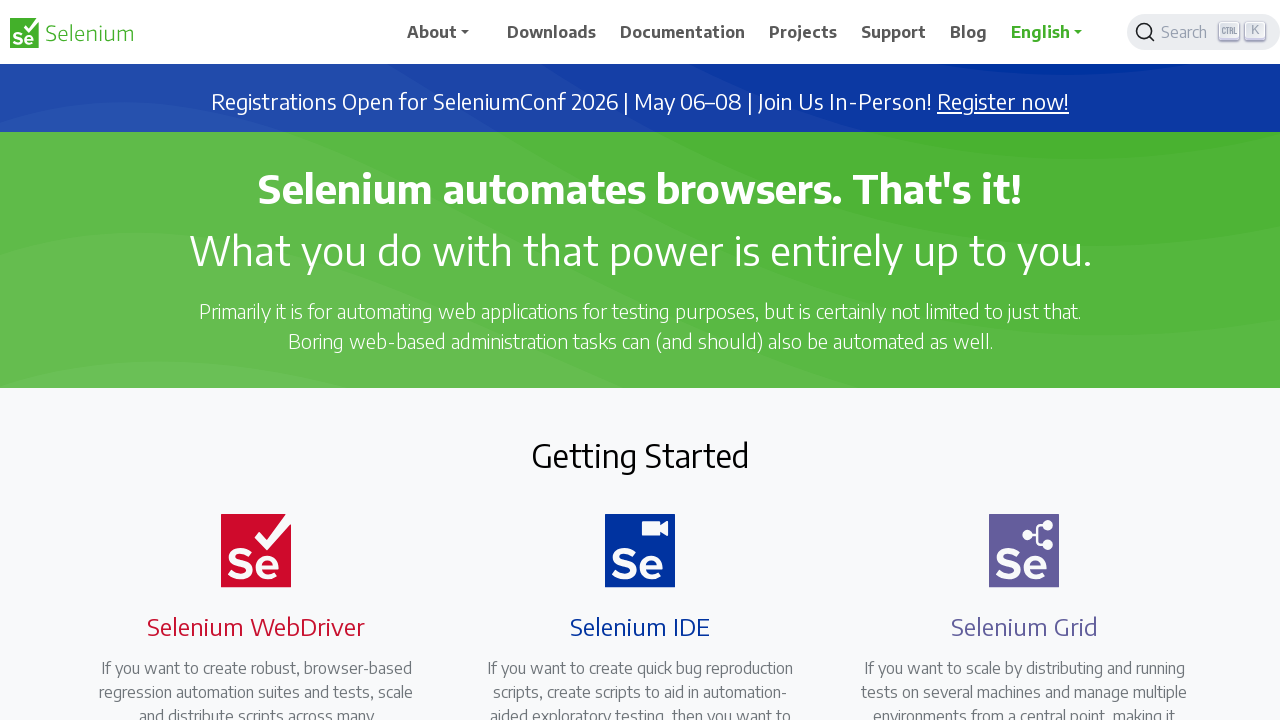

Navigated to Flipkart e-commerce site
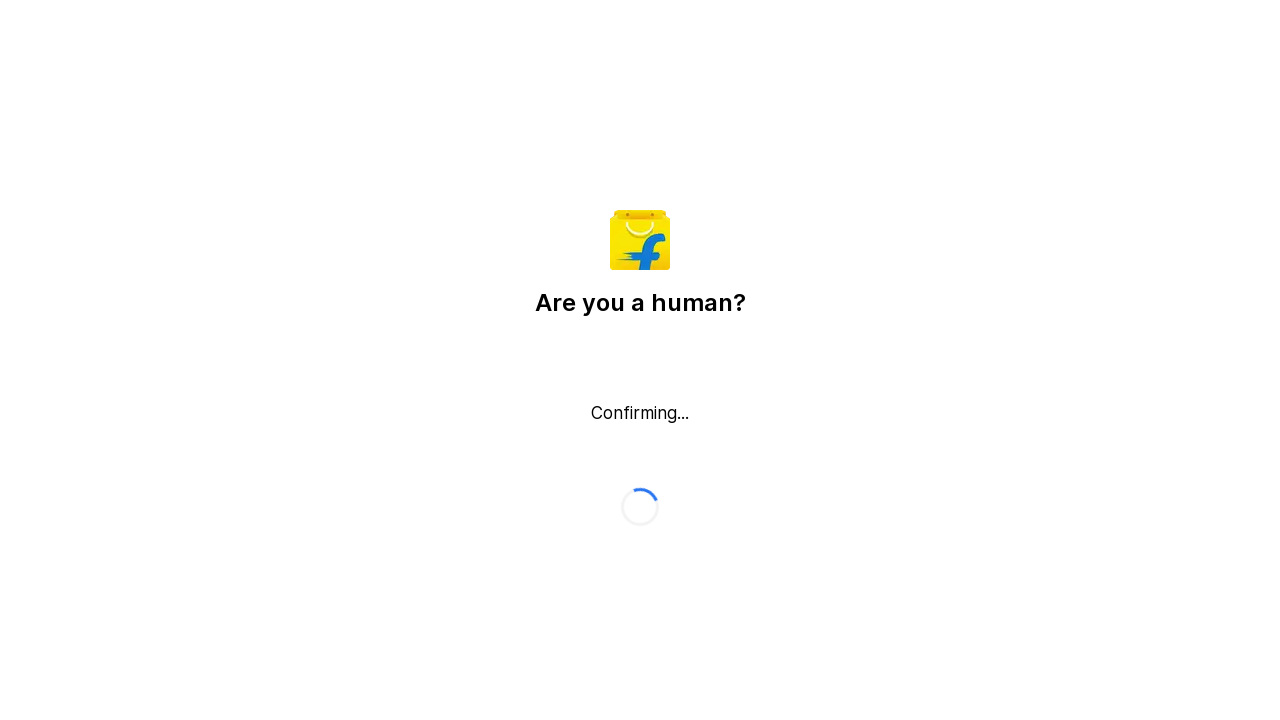

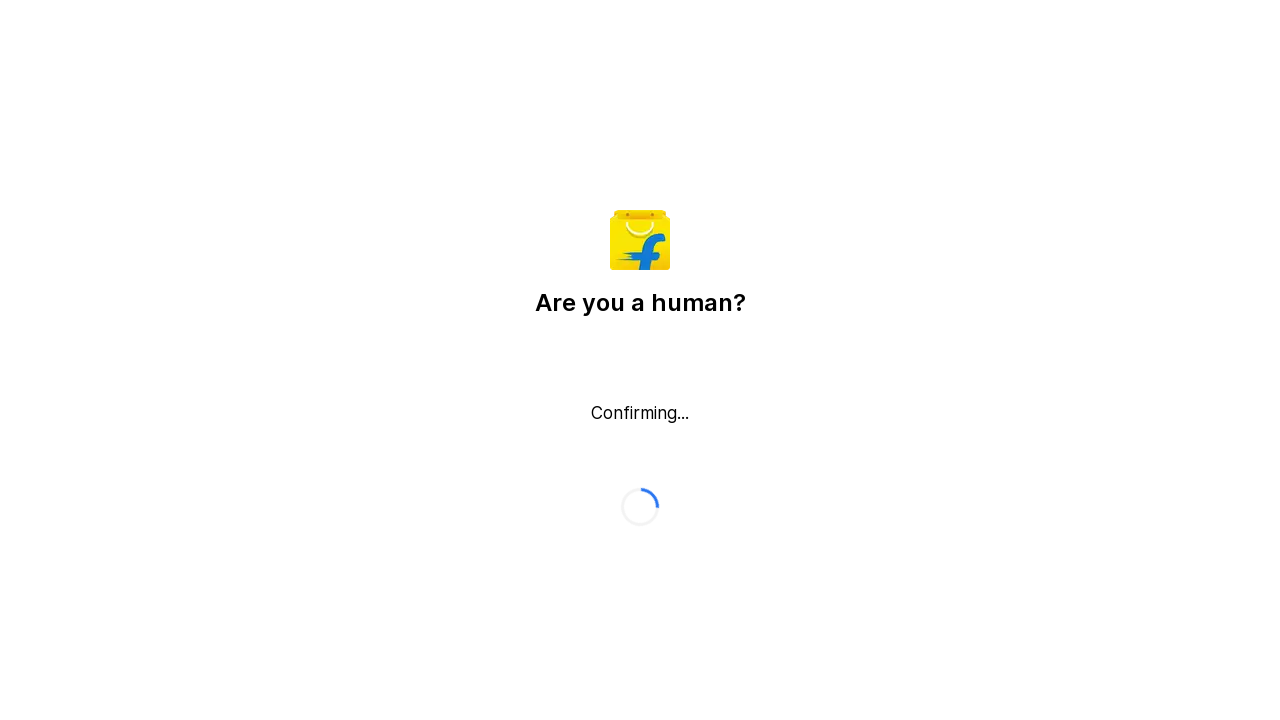